Navigates to the calorie calculator page on calculator.net to verify the page loads

Starting URL: http://www.calculator.net/calorie-calculator.html

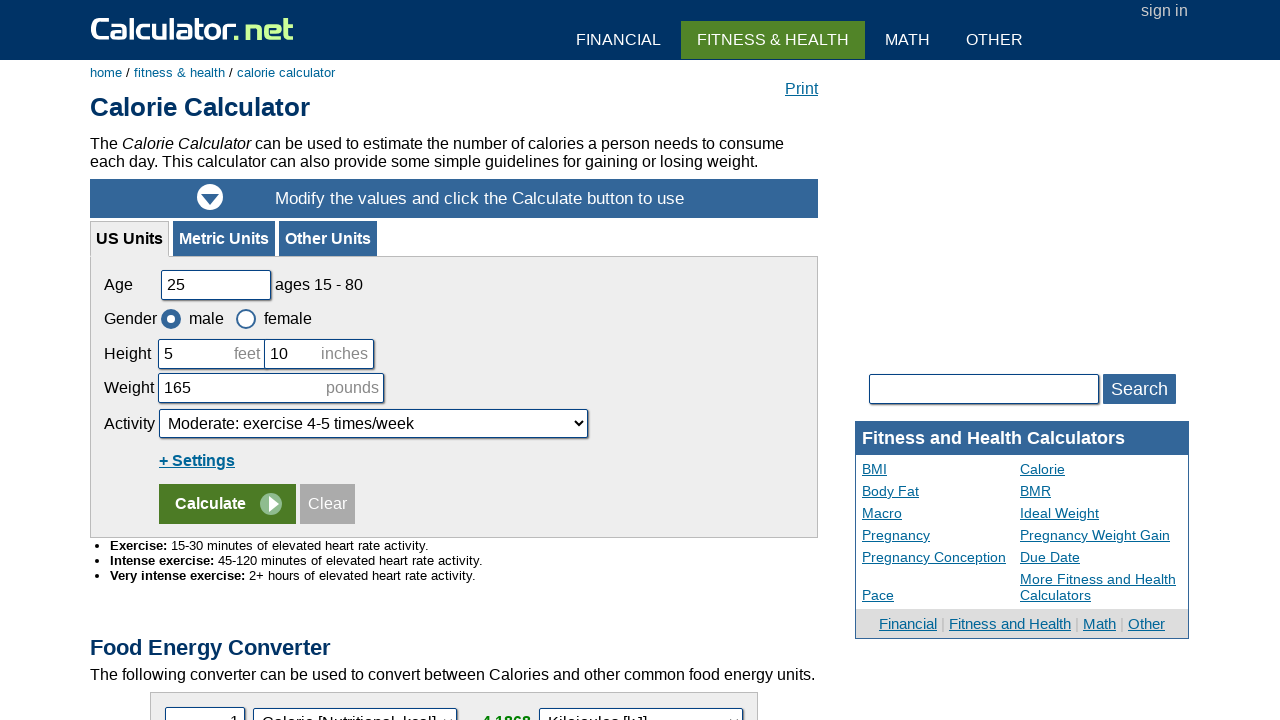

Waited for h1 element to load on calorie calculator page
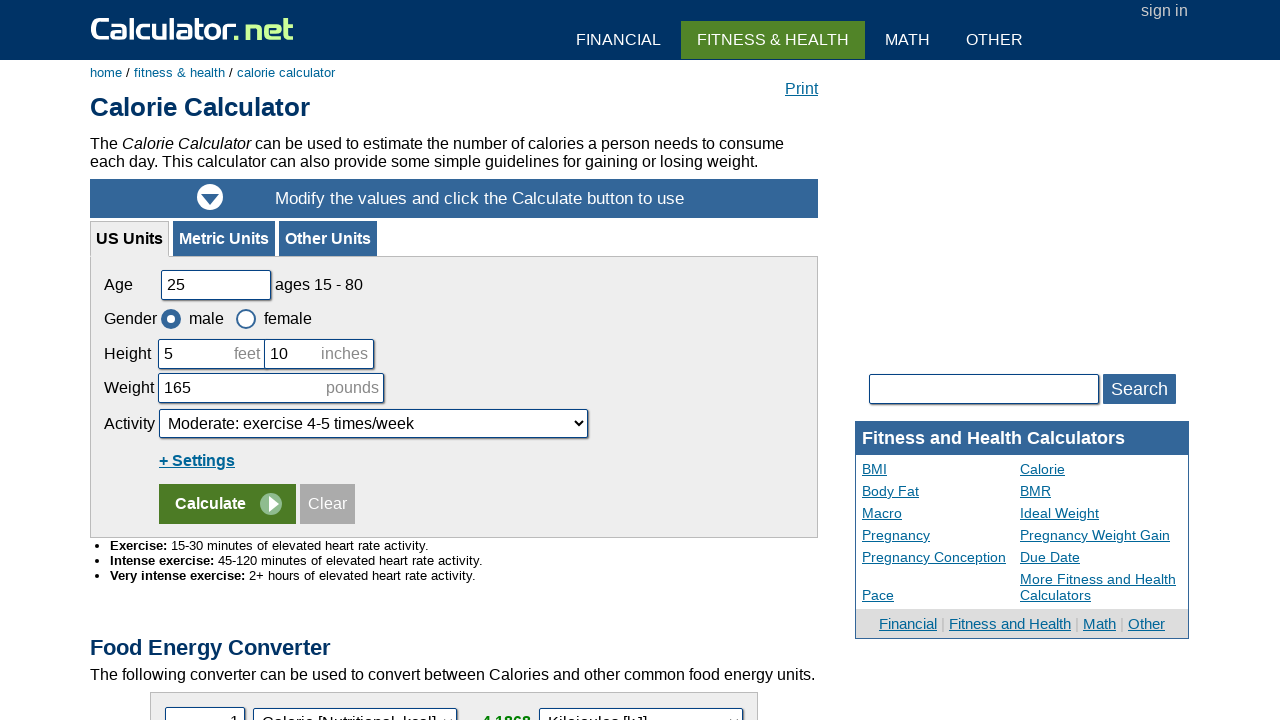

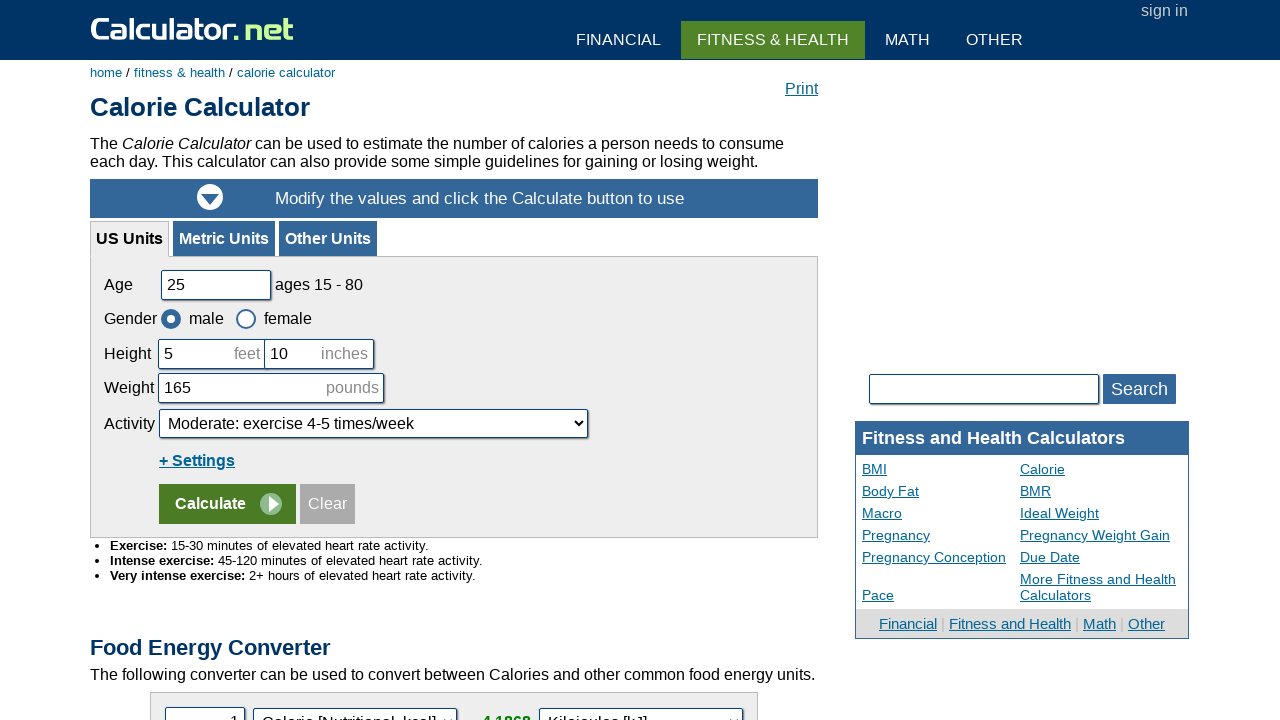